Tests the shopping cart navigation by clicking on the cart link and verifying that the Products heading is displayed on the cart page

Starting URL: https://www.demoblaze.com/

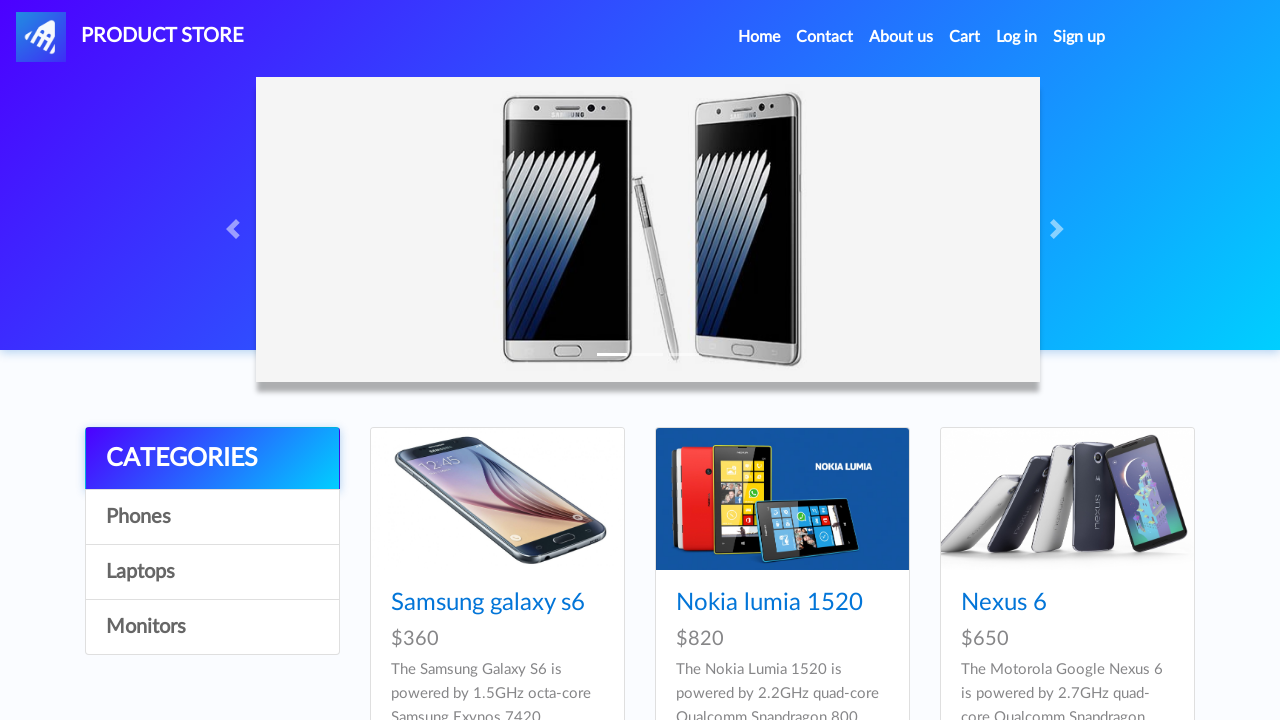

Clicked on the cart link at (965, 37) on #cartur
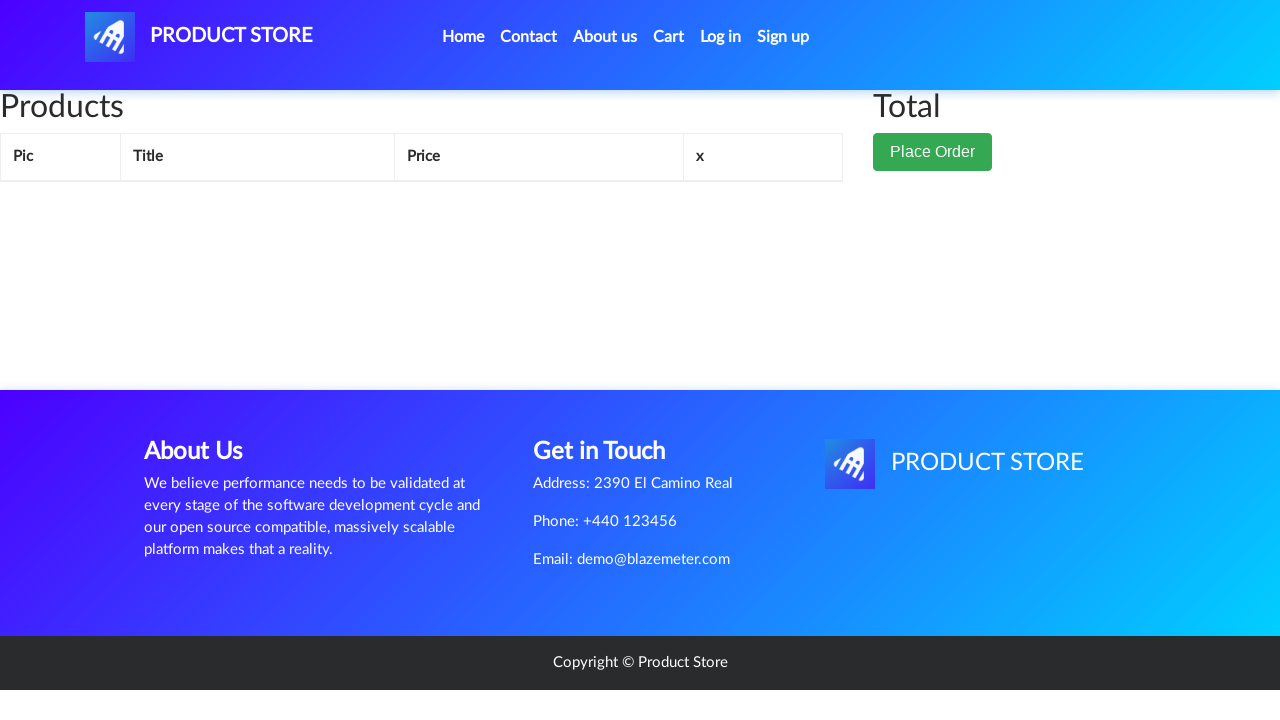

Cart page loaded and Products heading appeared
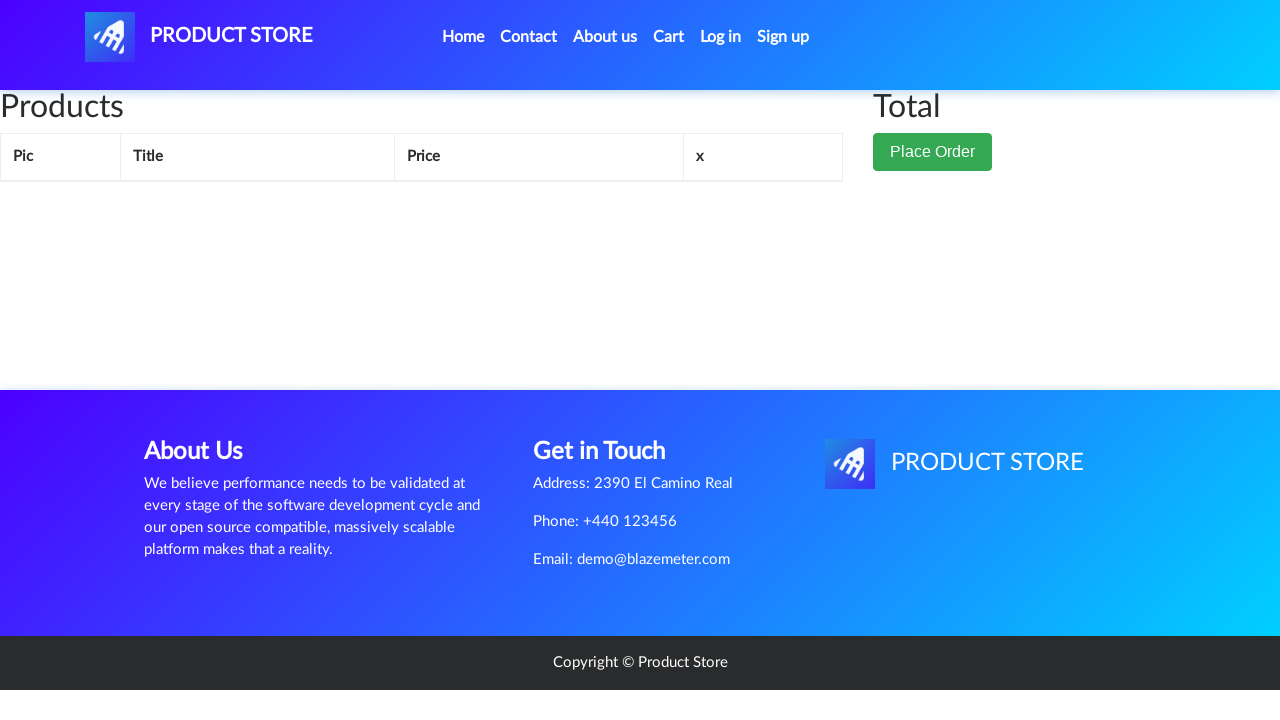

Verified Products heading is displayed on cart page
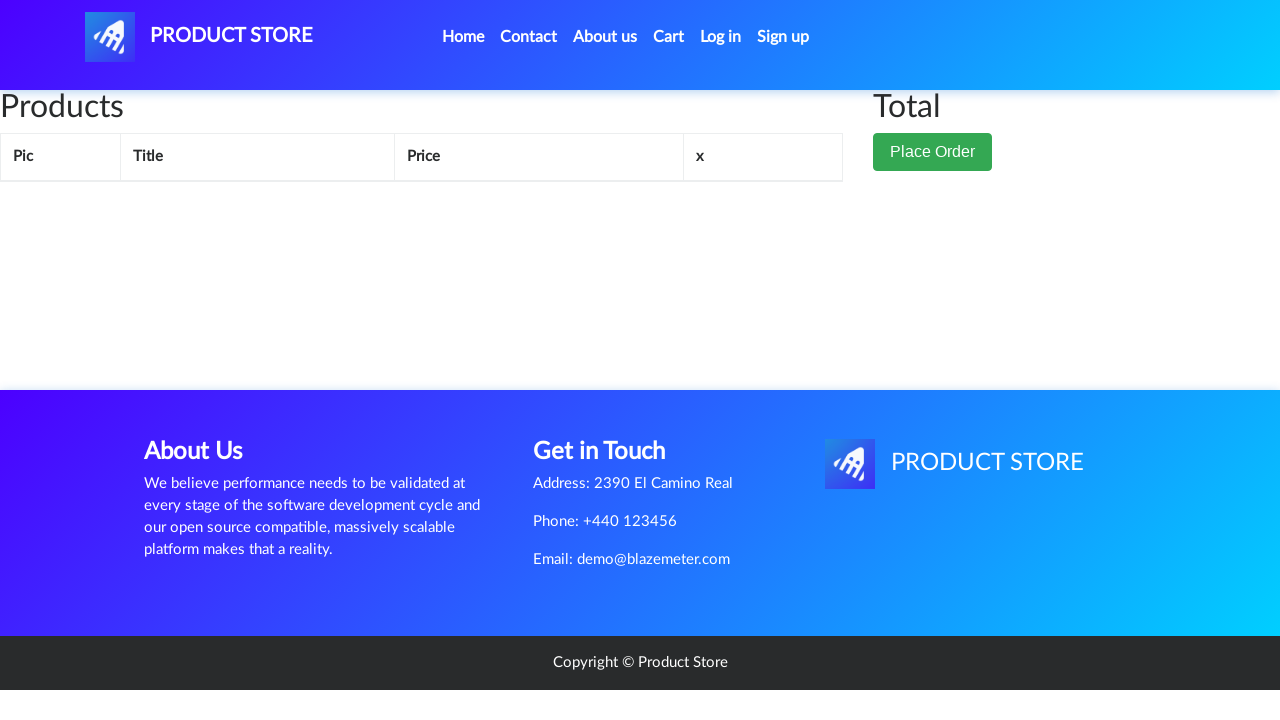

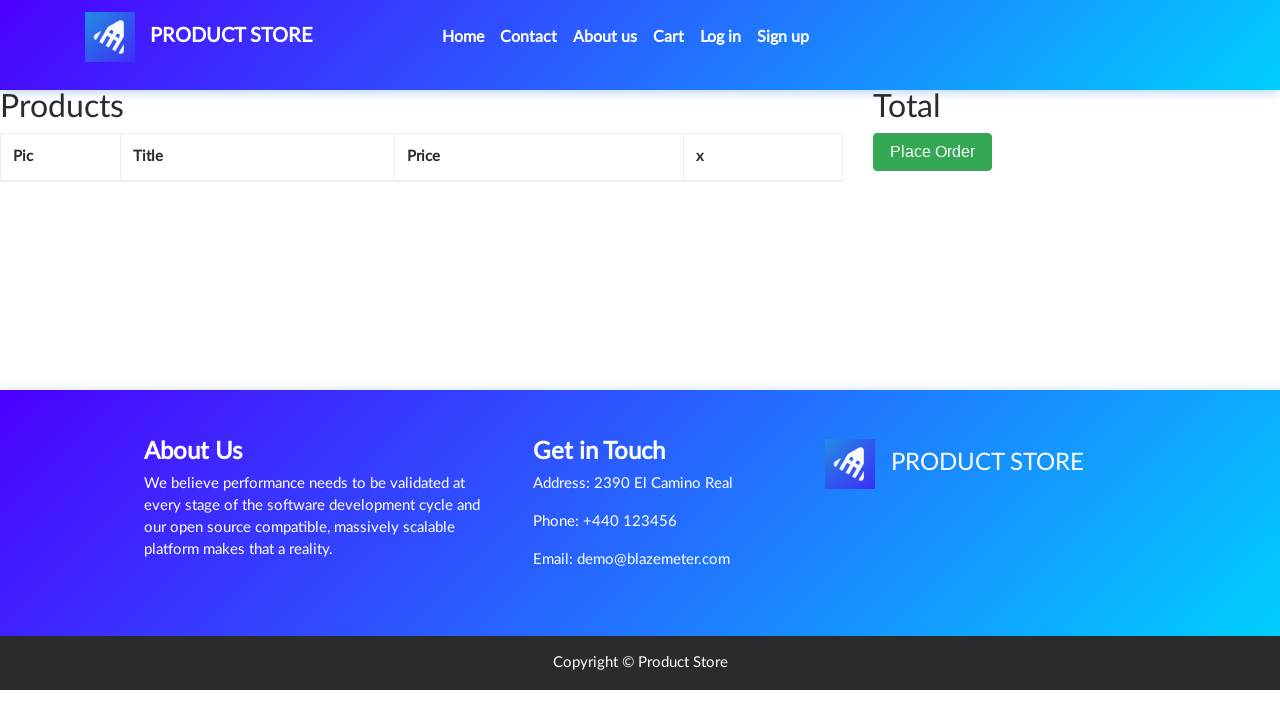